Tests multiple interactive features on the-internet.herokuapp.com demo site including A/B Testing page navigation, Add/Remove Elements functionality, Broken Images page, and Checkbox interactions.

Starting URL: http://the-internet.herokuapp.com/

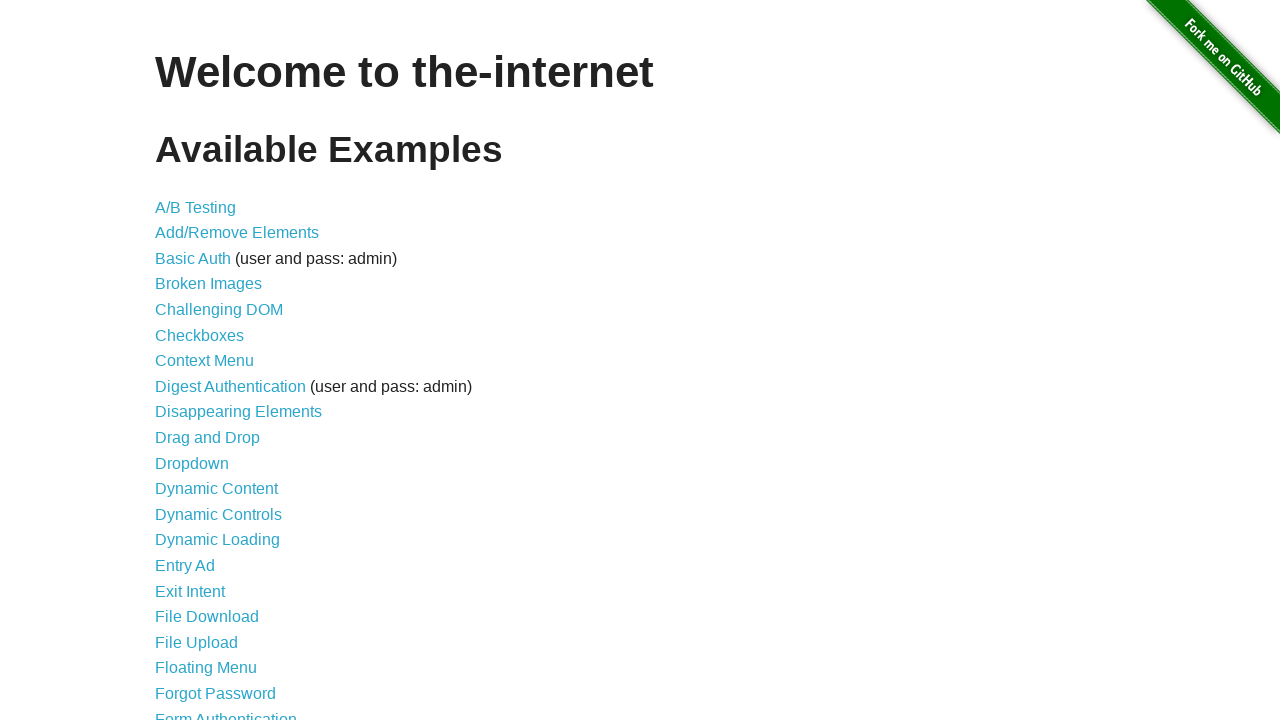

Retrieved heading text from the-internet homepage
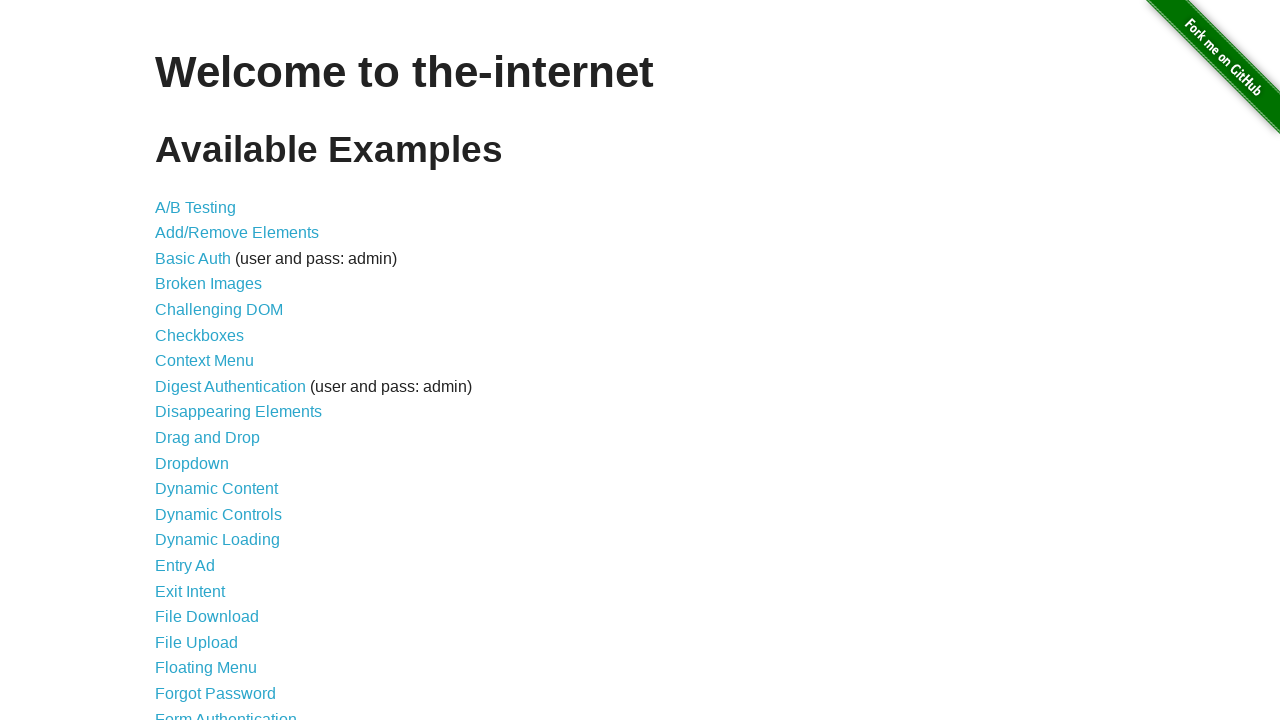

Clicked on A/B Testing link at (196, 207) on text=A/B Testing
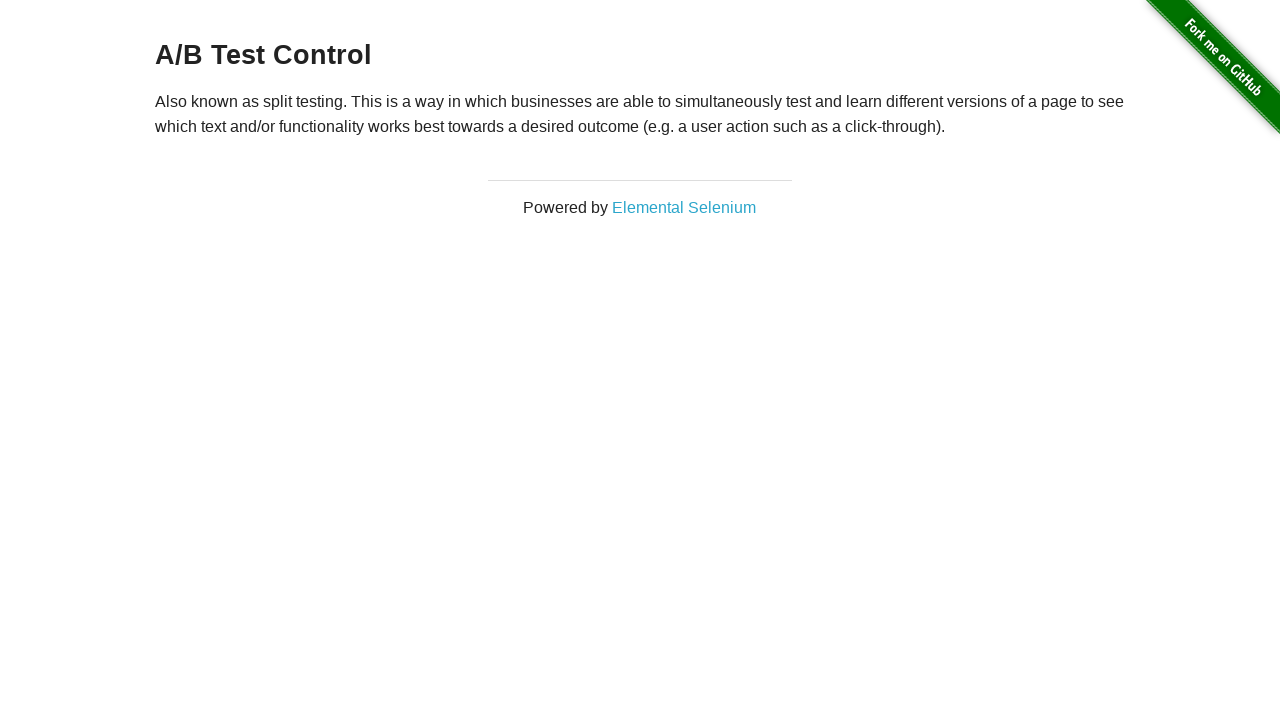

Retrieved paragraph text from A/B Testing page
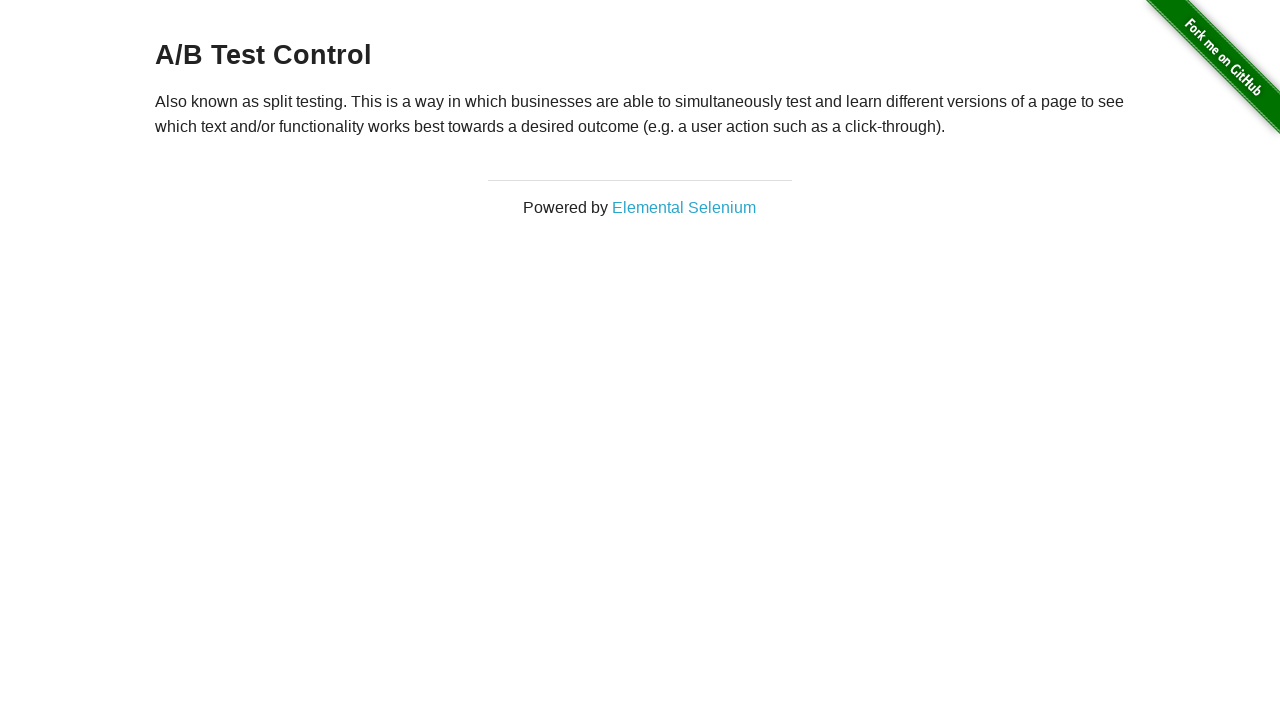

Navigated back to homepage
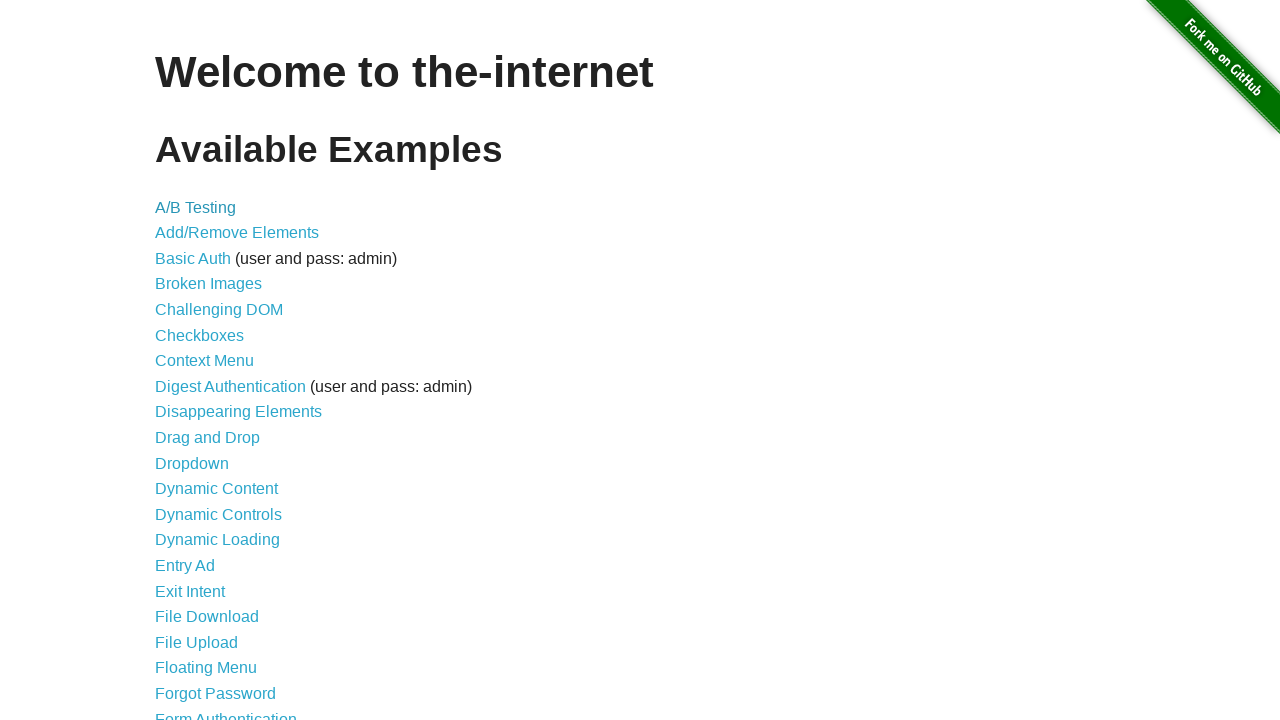

Clicked on Add/Remove Elements link at (237, 233) on text=Add/Remove Elements
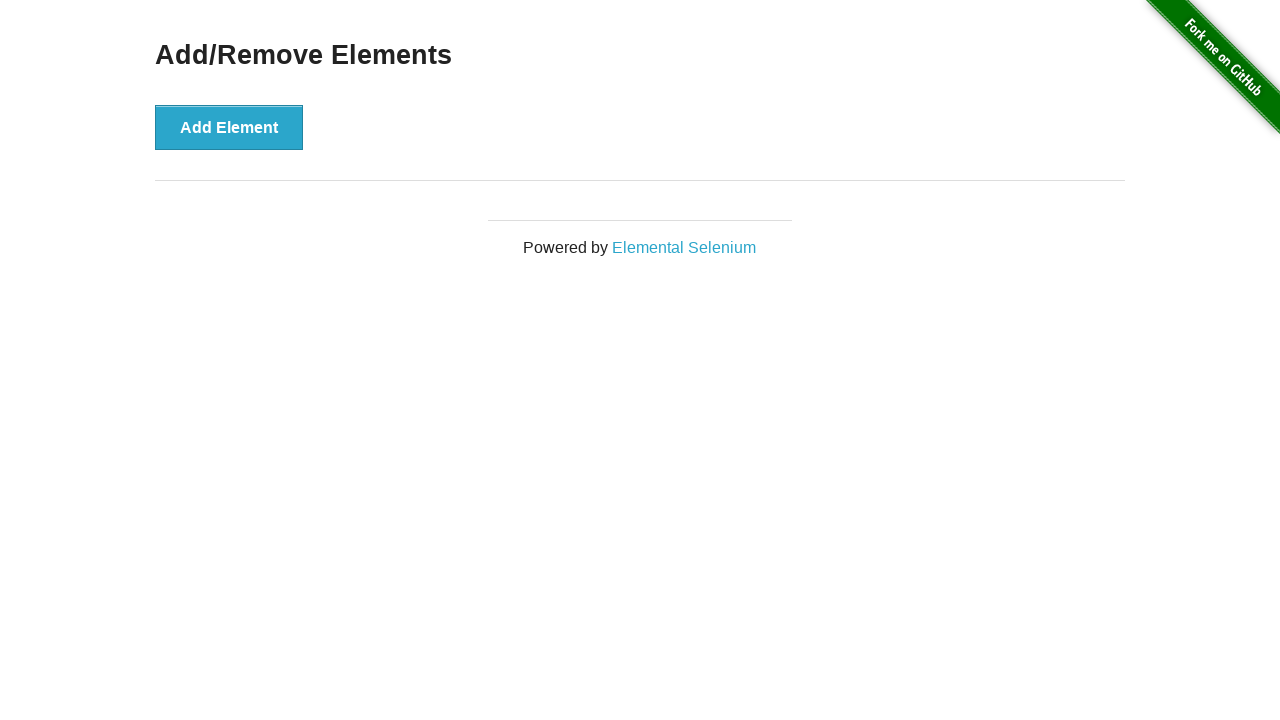

Clicked Add Element button at (229, 127) on button[onclick='addElement()']
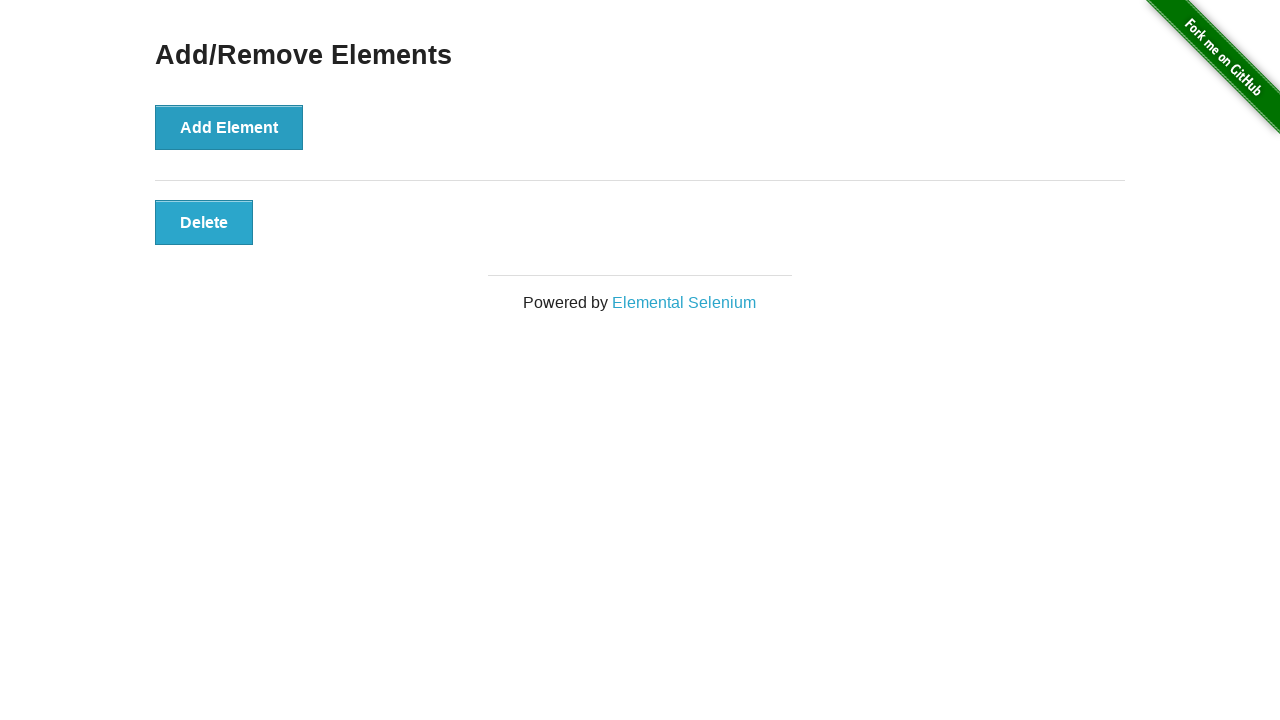

Clicked the dynamically added Delete button at (204, 222) on .added-manually
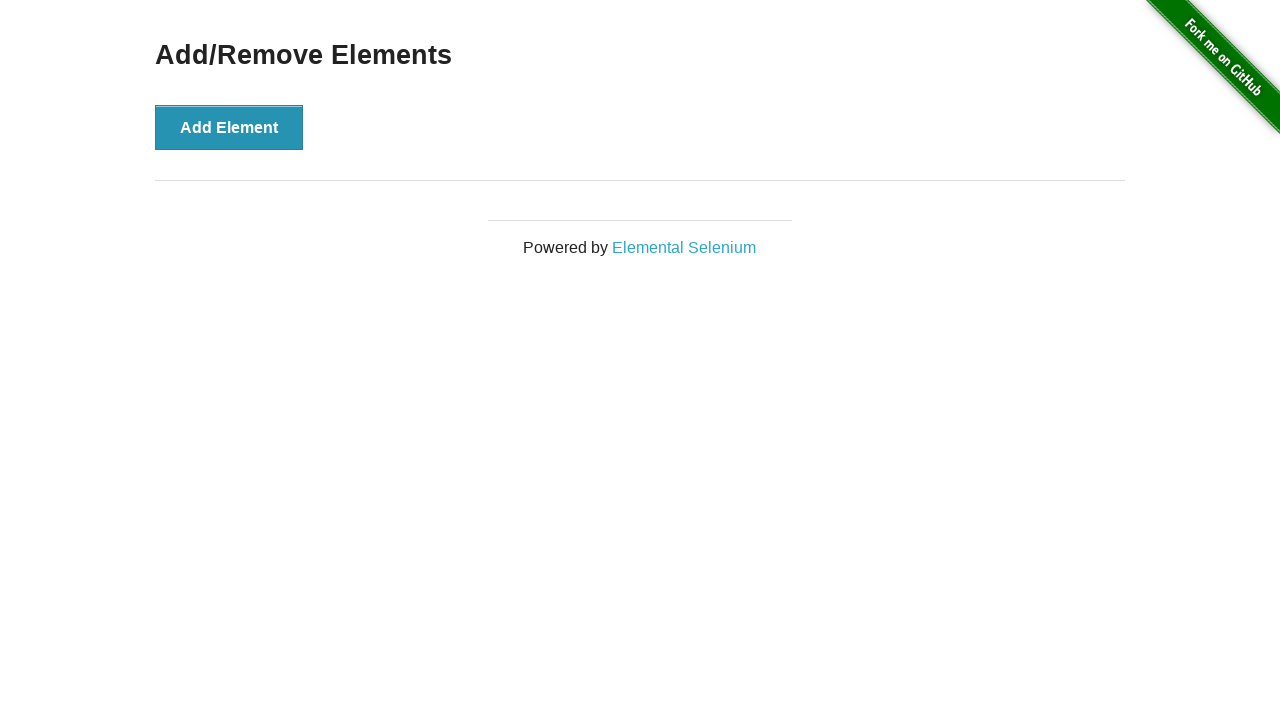

Navigated back to homepage
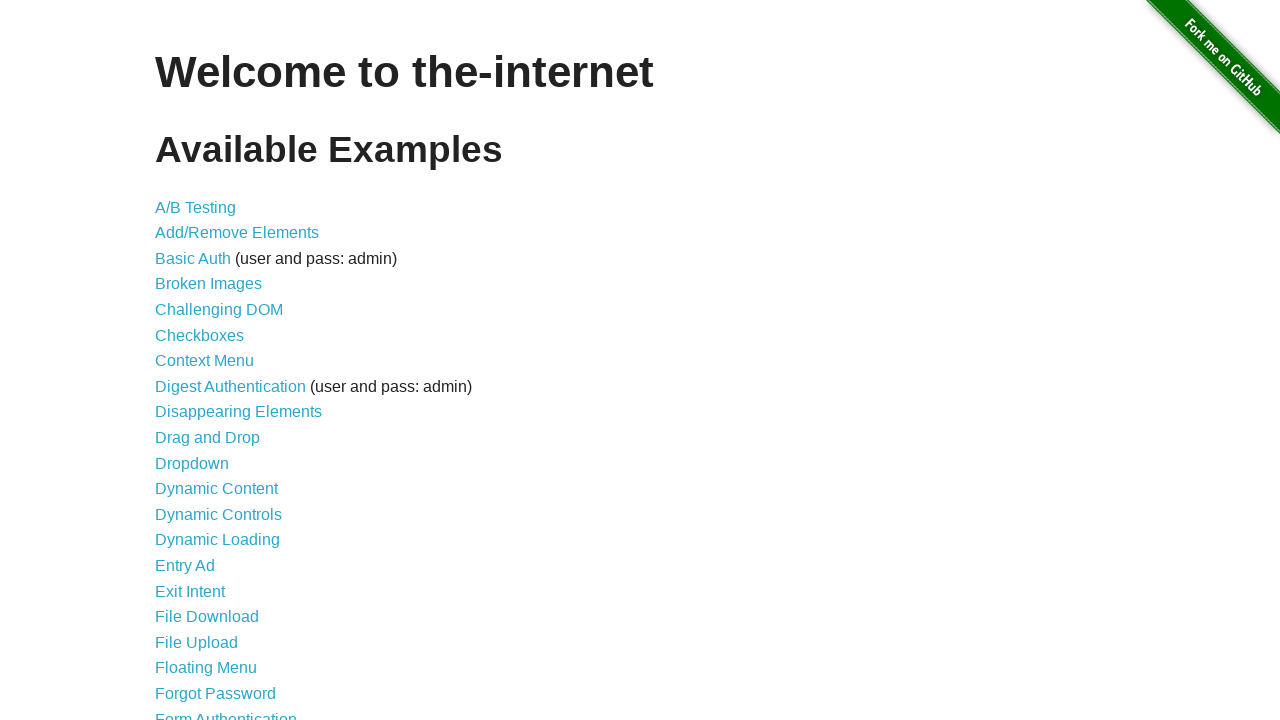

Clicked on Broken Images link at (208, 284) on text=Broken Images
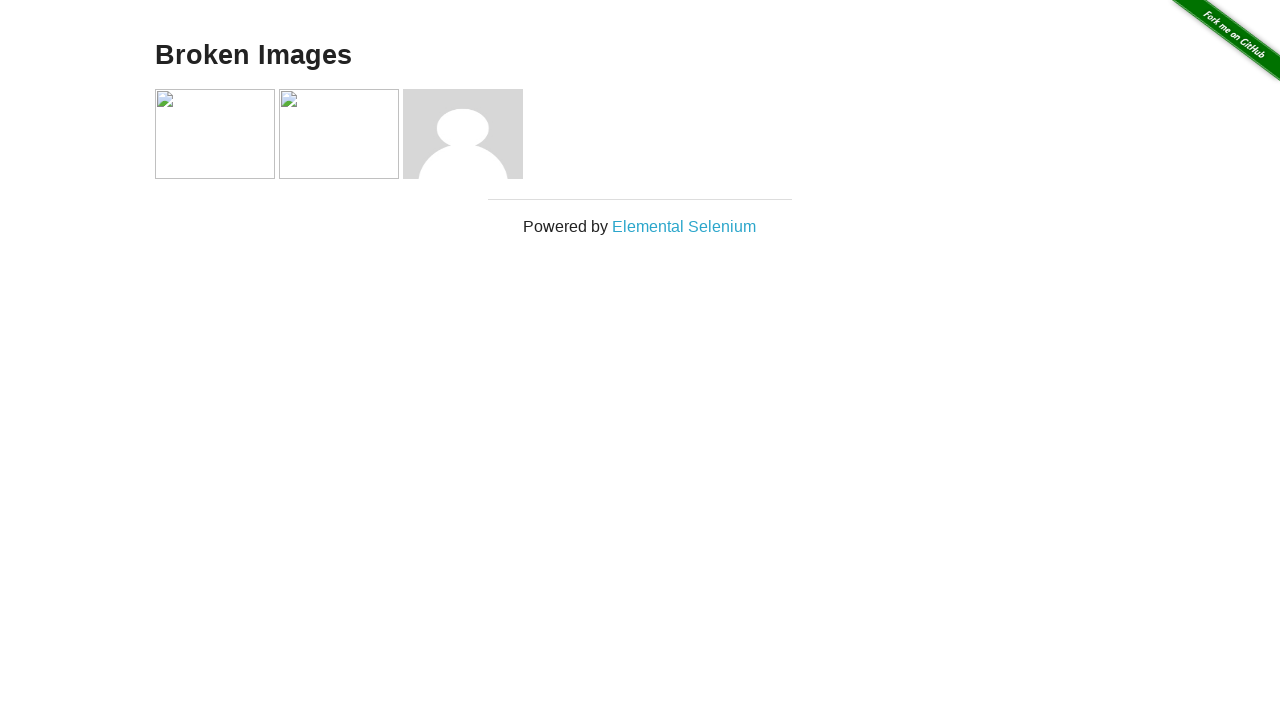

Navigated back to homepage
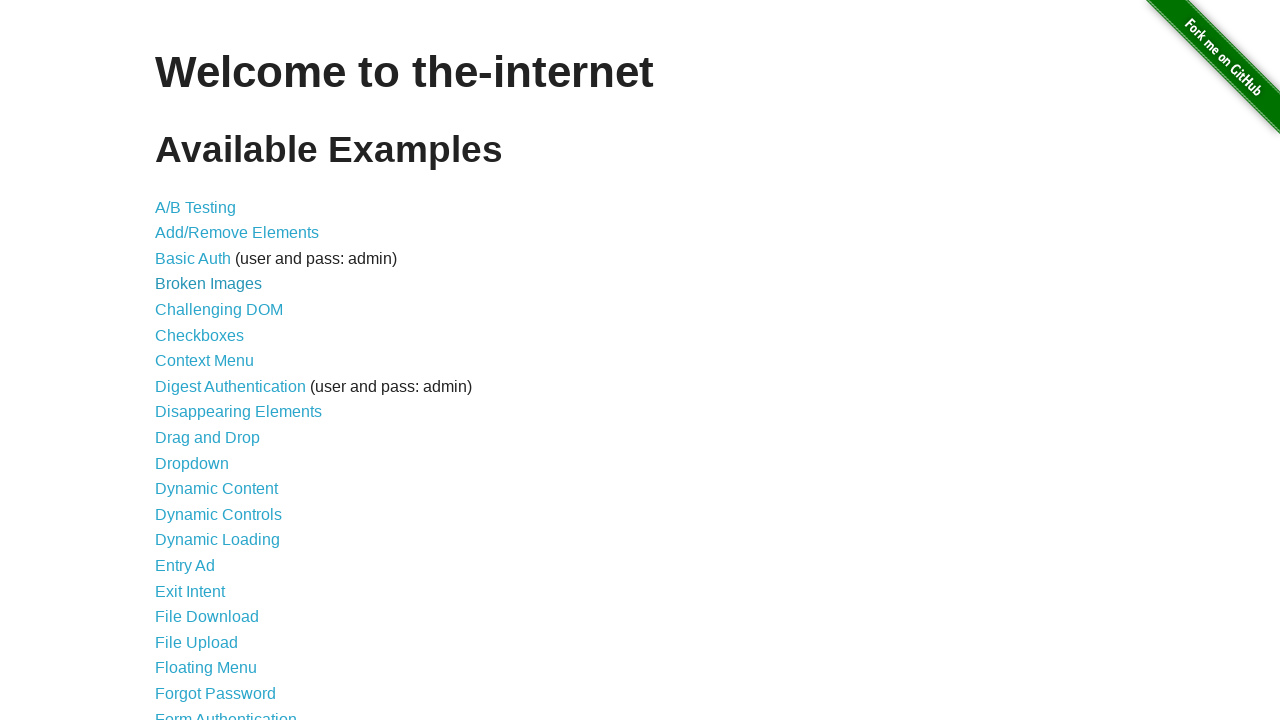

Clicked on Checkboxes link at (200, 335) on text=Checkboxes
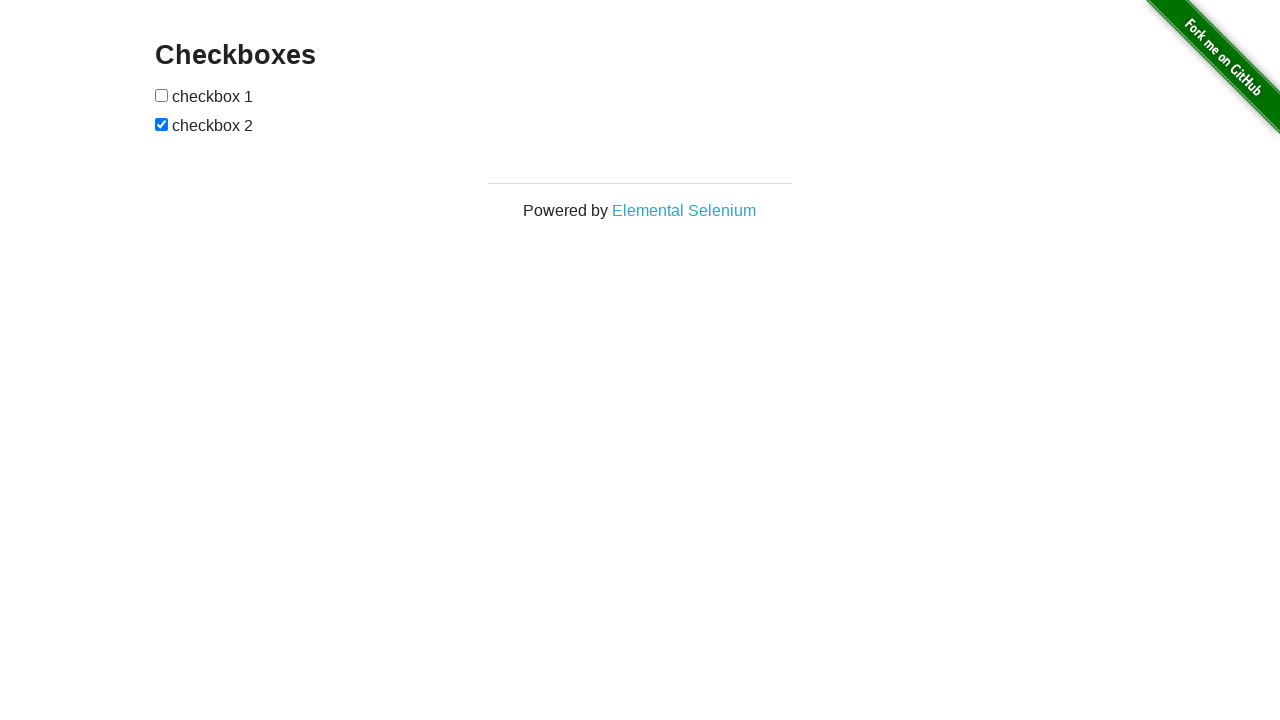

Clicked first checkbox to select it at (162, 95) on xpath=//input[@type='checkbox'][1]
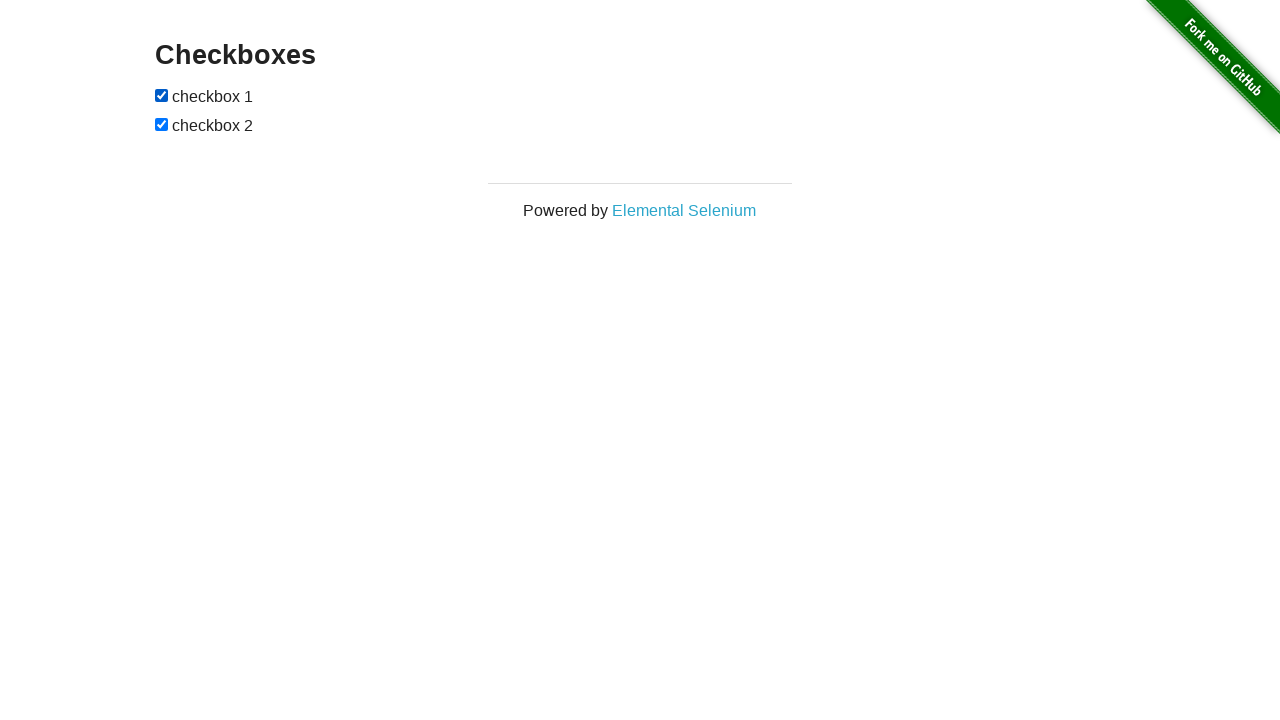

Clicked second checkbox to deselect it at (162, 124) on xpath=//input[@type='checkbox'][2]
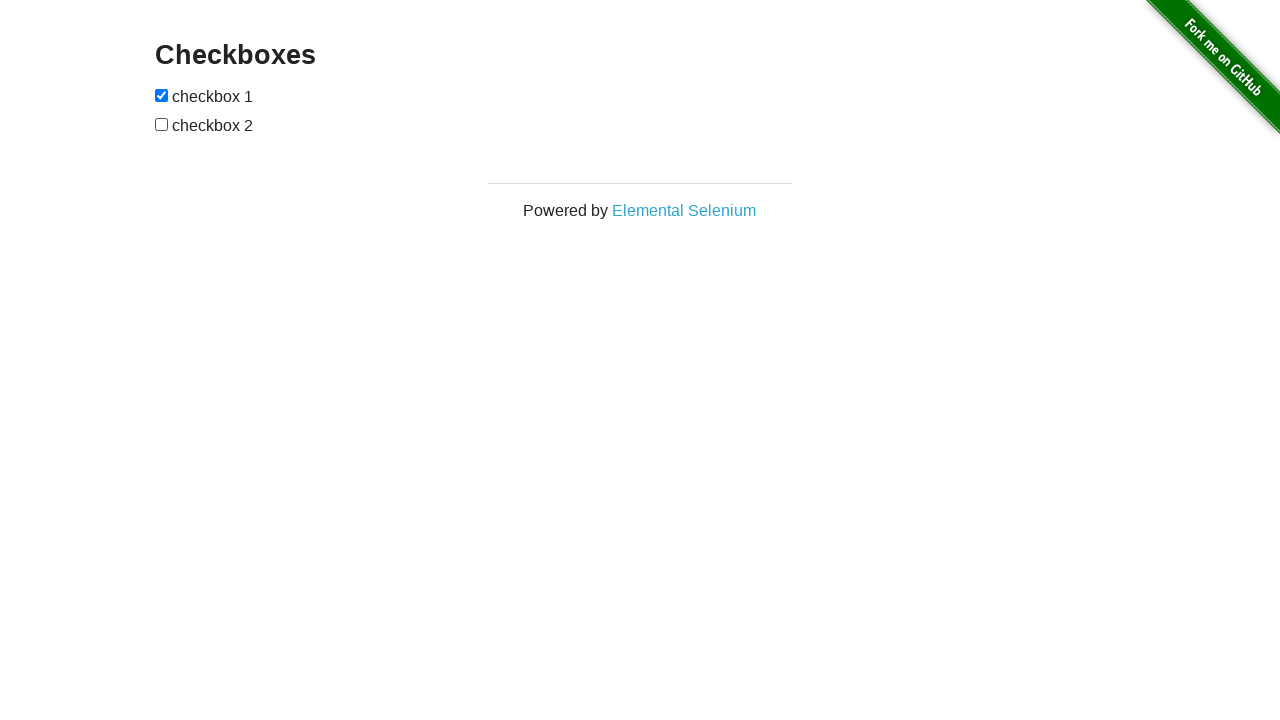

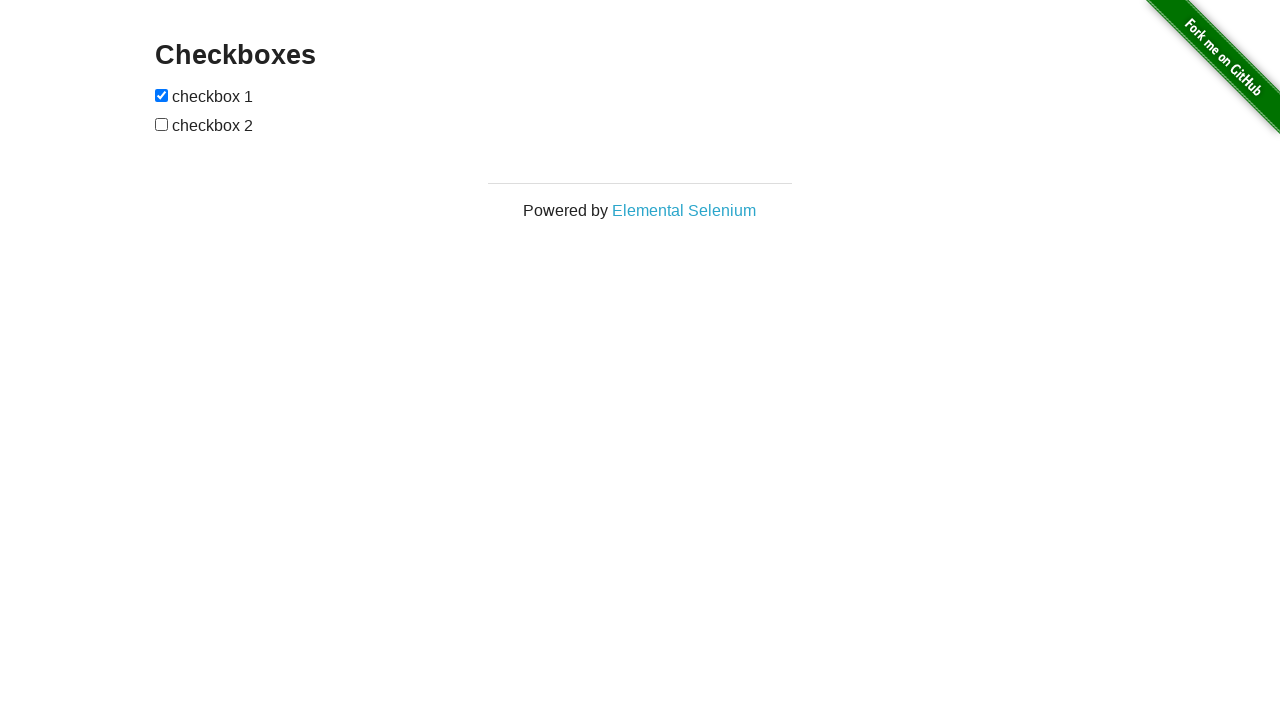